Tests checkbox functionality by checking and unchecking the first checkbox, verifying its state, and counting total checkboxes on the page

Starting URL: https://rahulshettyacademy.com/AutomationPractice/

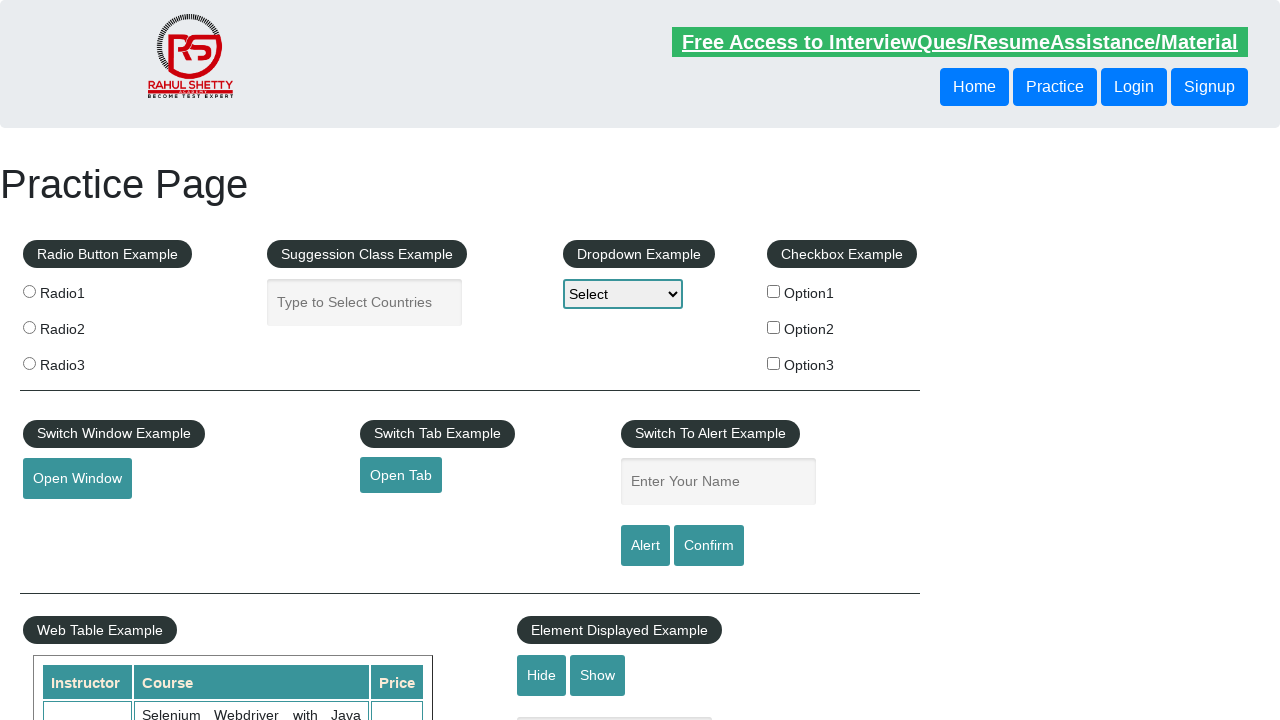

Navigated to AutomationPractice page
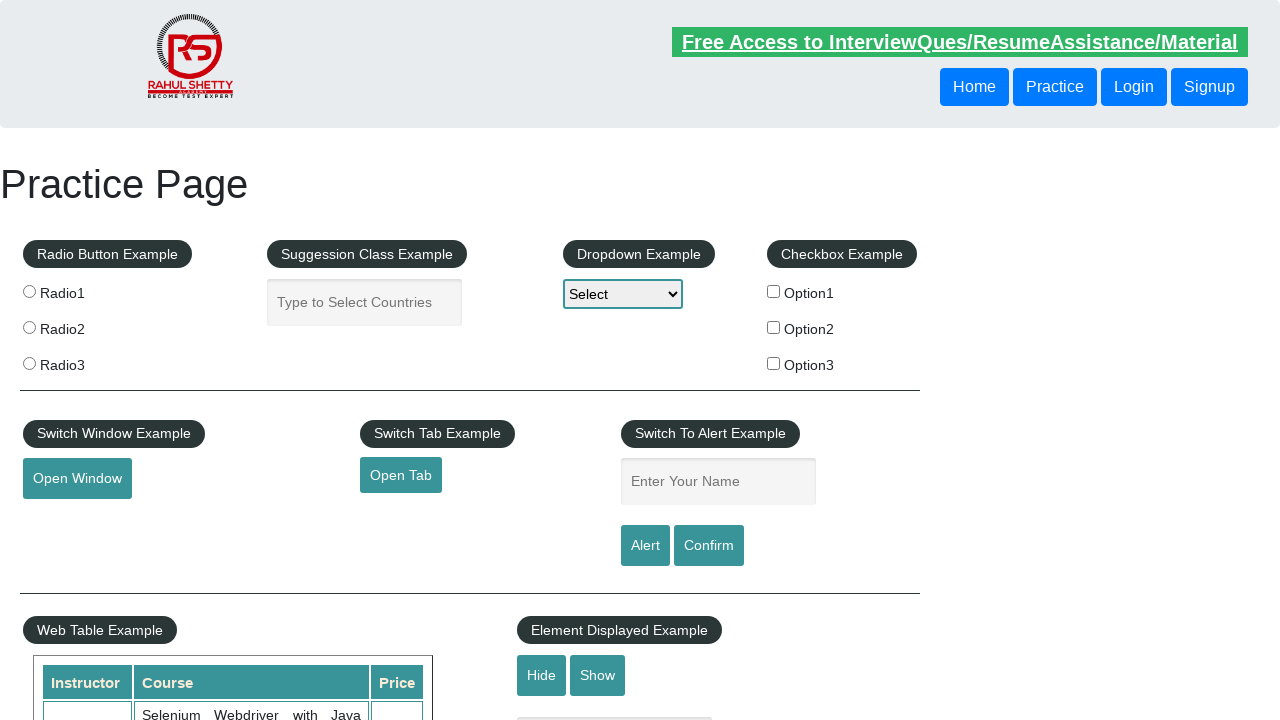

Clicked first checkbox to check it at (774, 291) on #checkBoxOption1
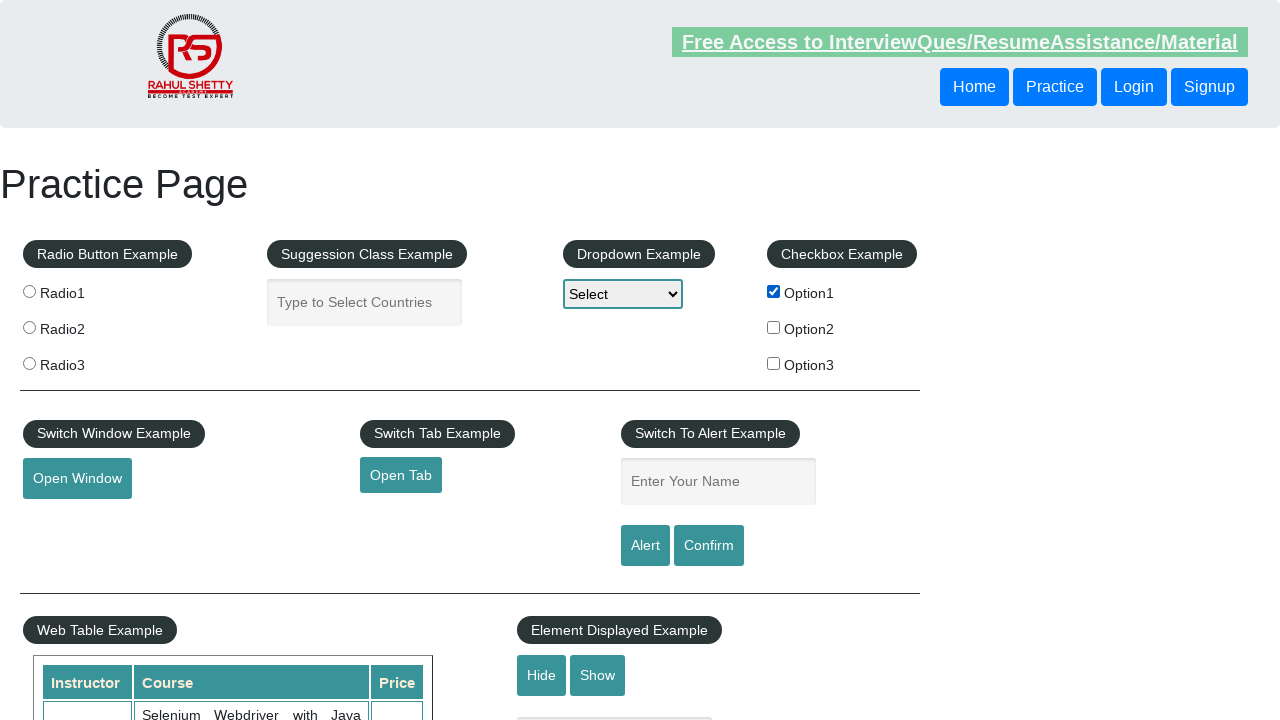

Verified first checkbox is now checked
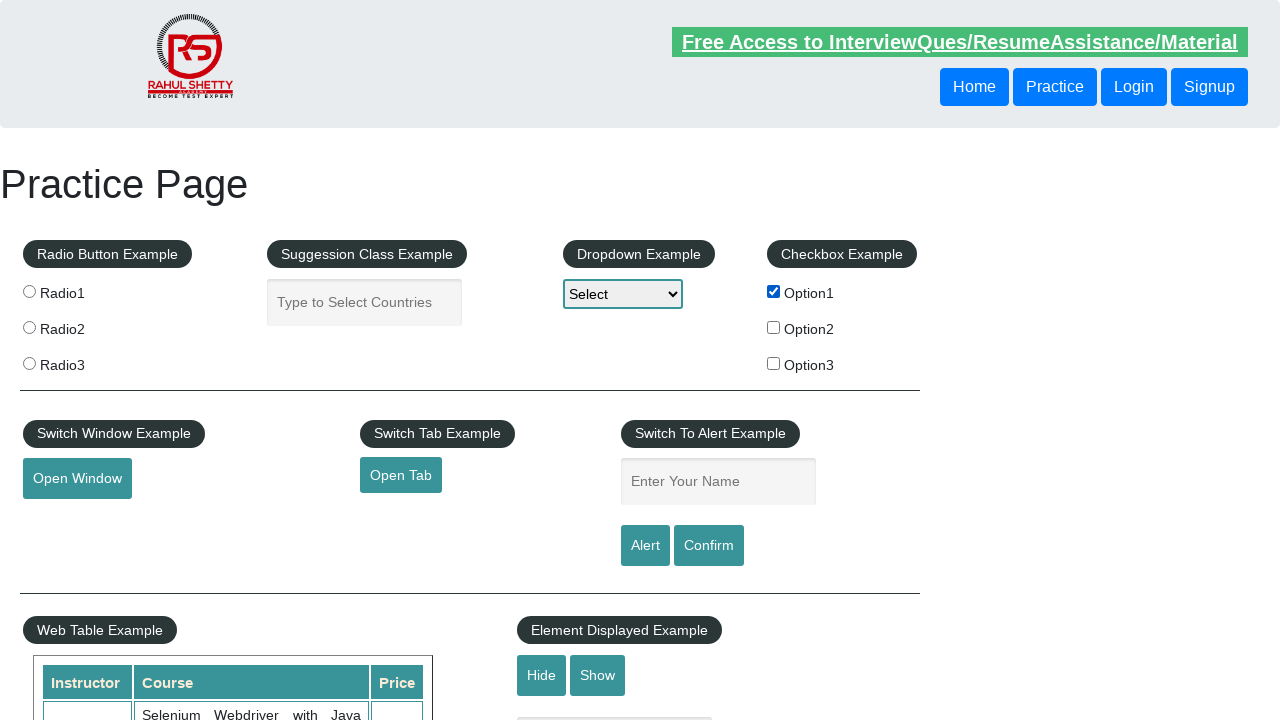

Clicked first checkbox to uncheck it at (774, 291) on #checkBoxOption1
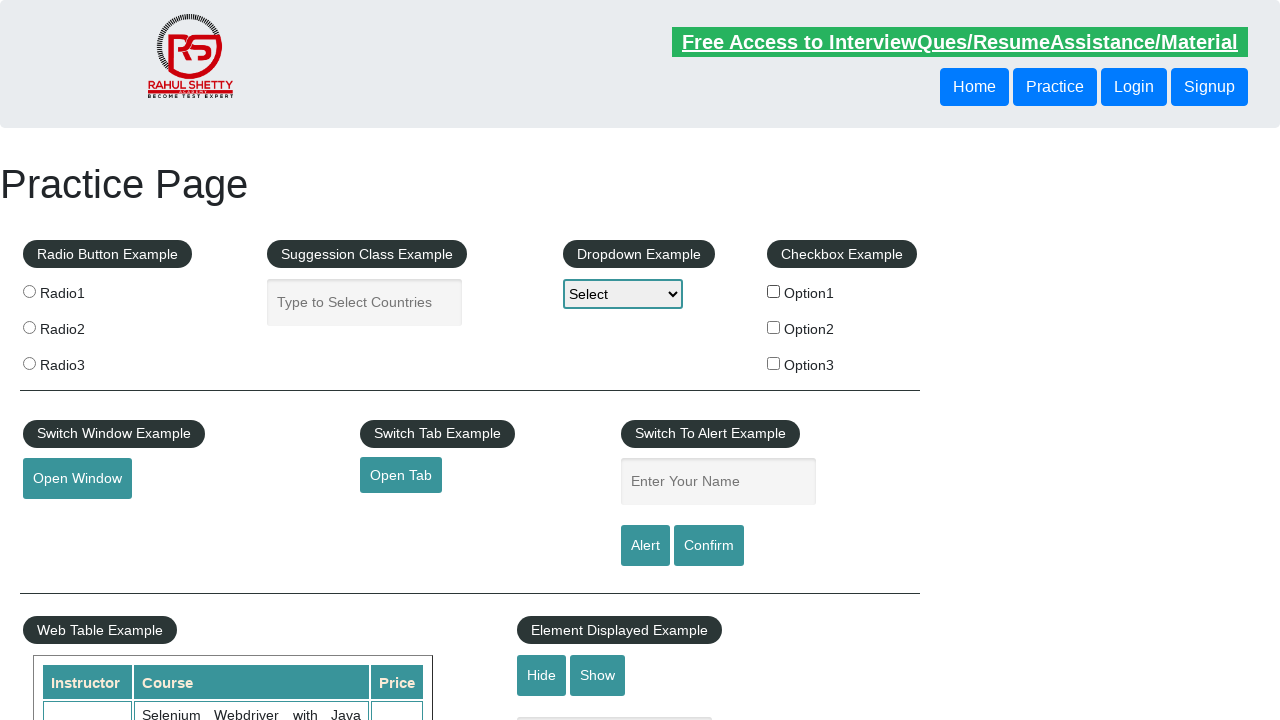

Verified first checkbox is now unchecked
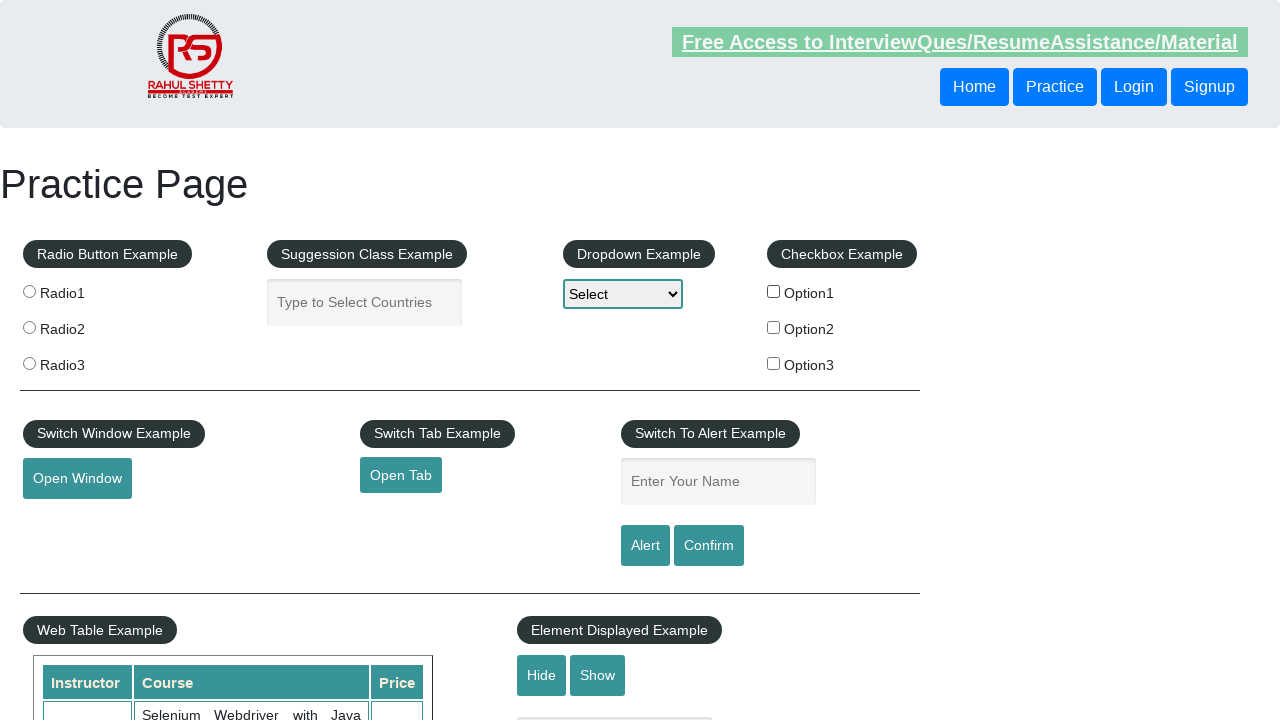

Counted total checkboxes on page: 3
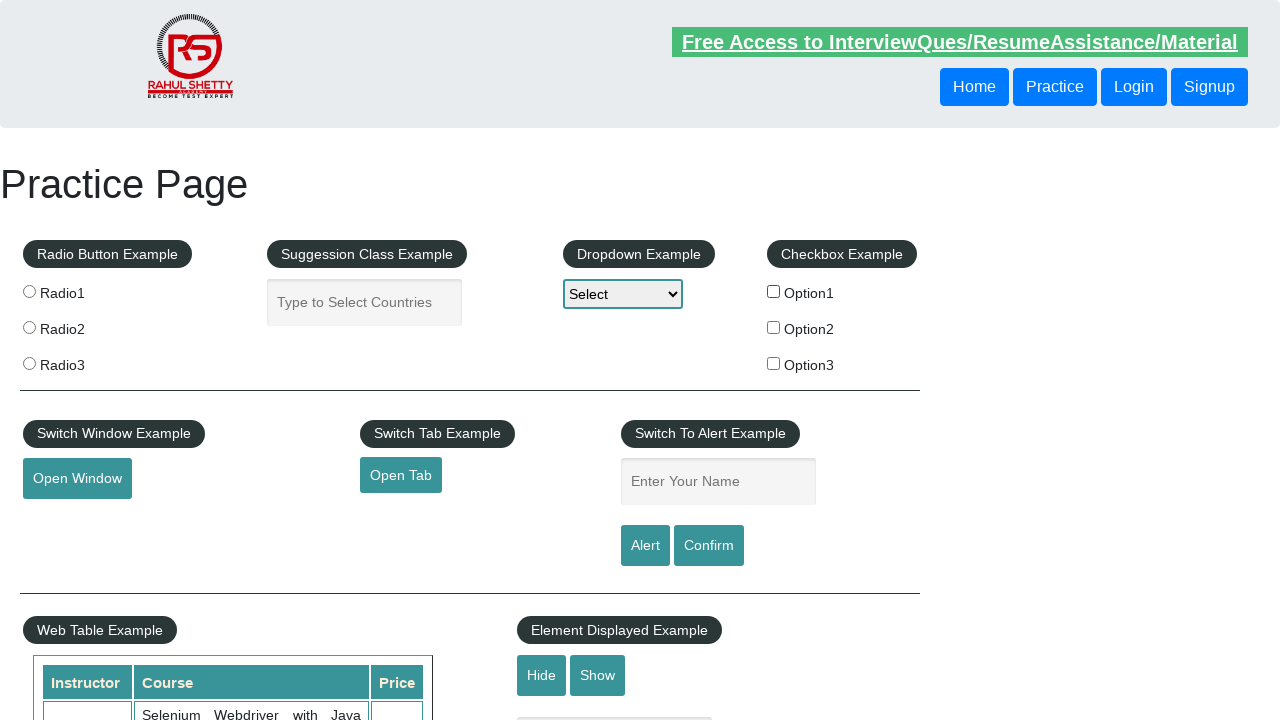

Printed checkbox count result: 3
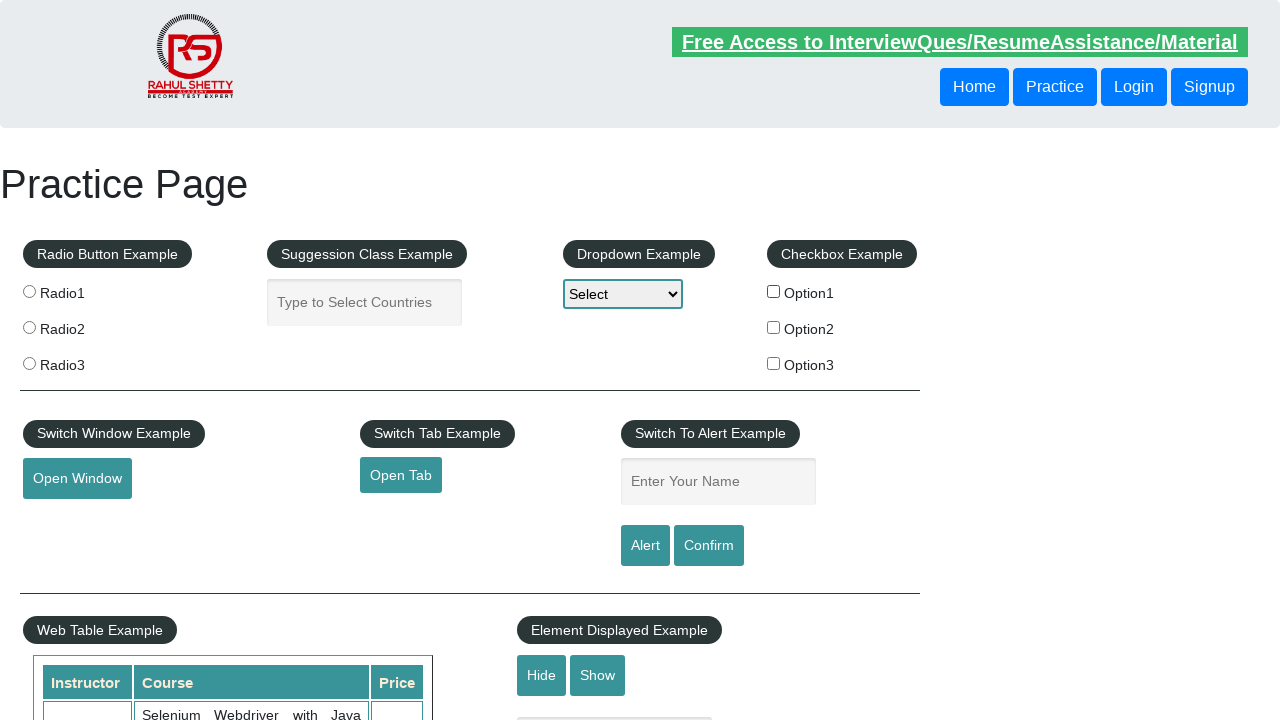

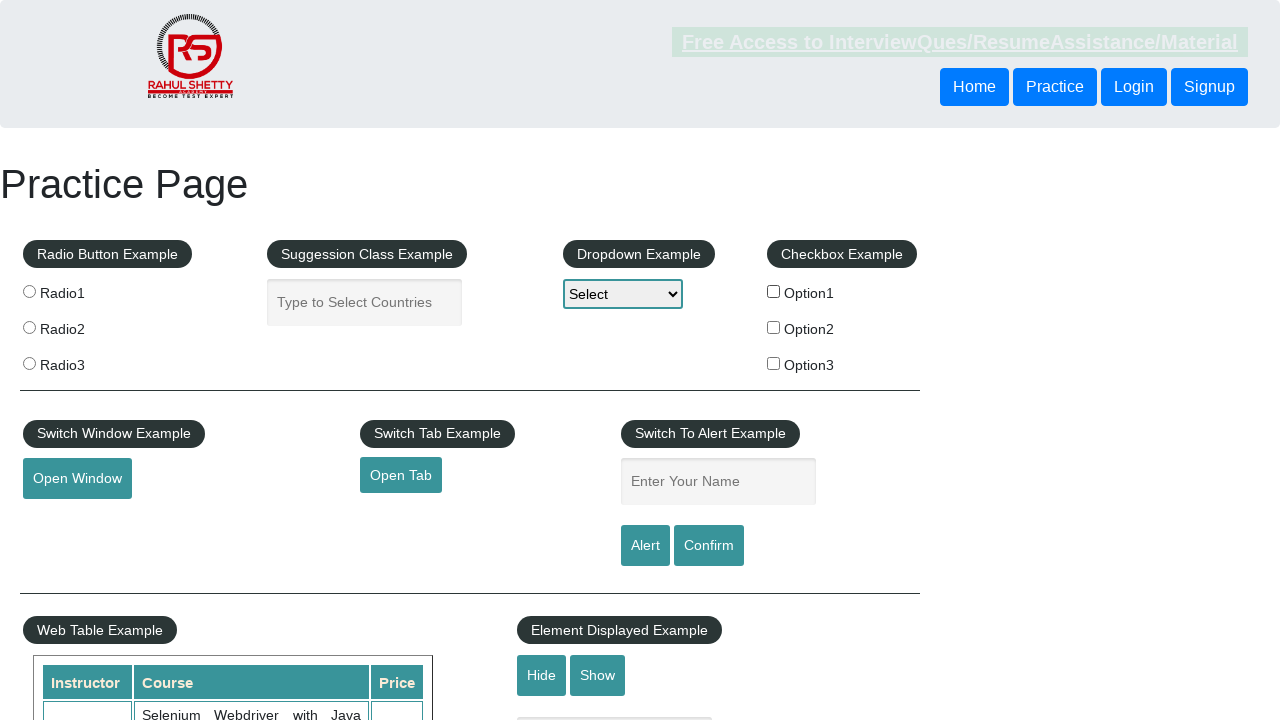